Tests addition operation on a calculator by entering two numbers (1 and 1), selecting the + operator, and clicking calculate to verify the result is 2

Starting URL: https://safatelli.github.io/tp-test-logiciel/assets/calc.html

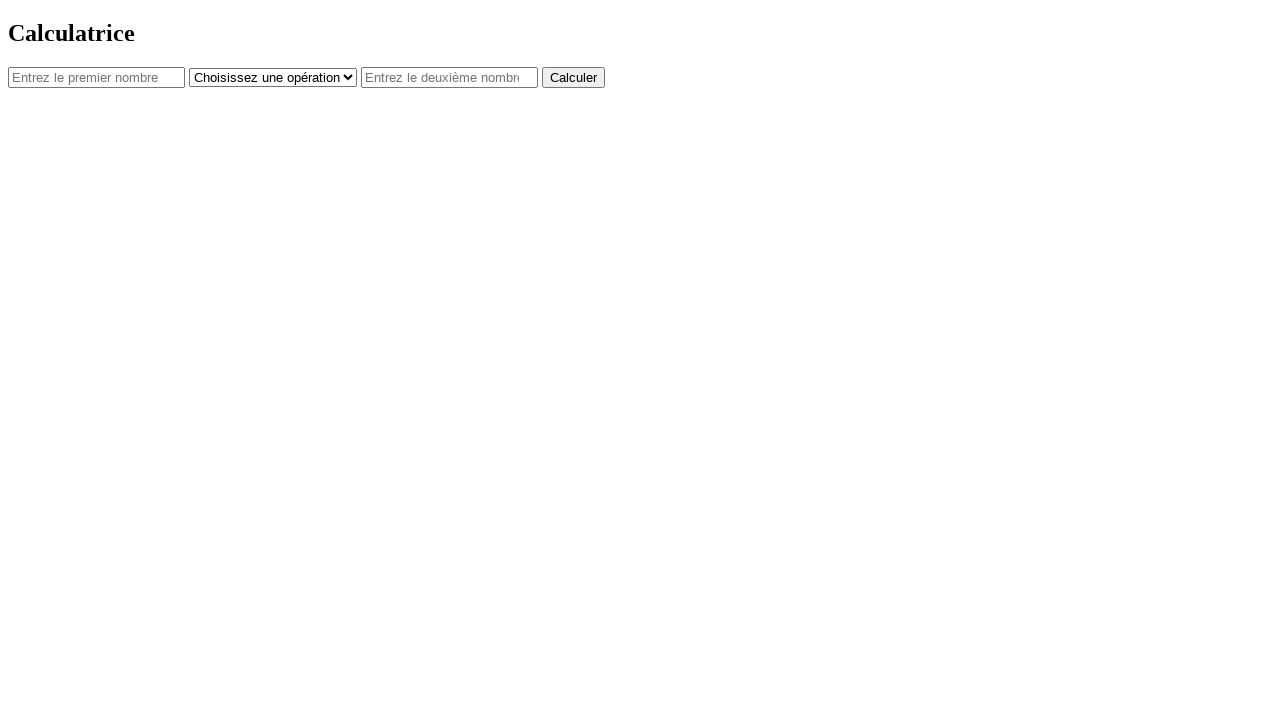

Clicked first number input field at (96, 77) on #num1
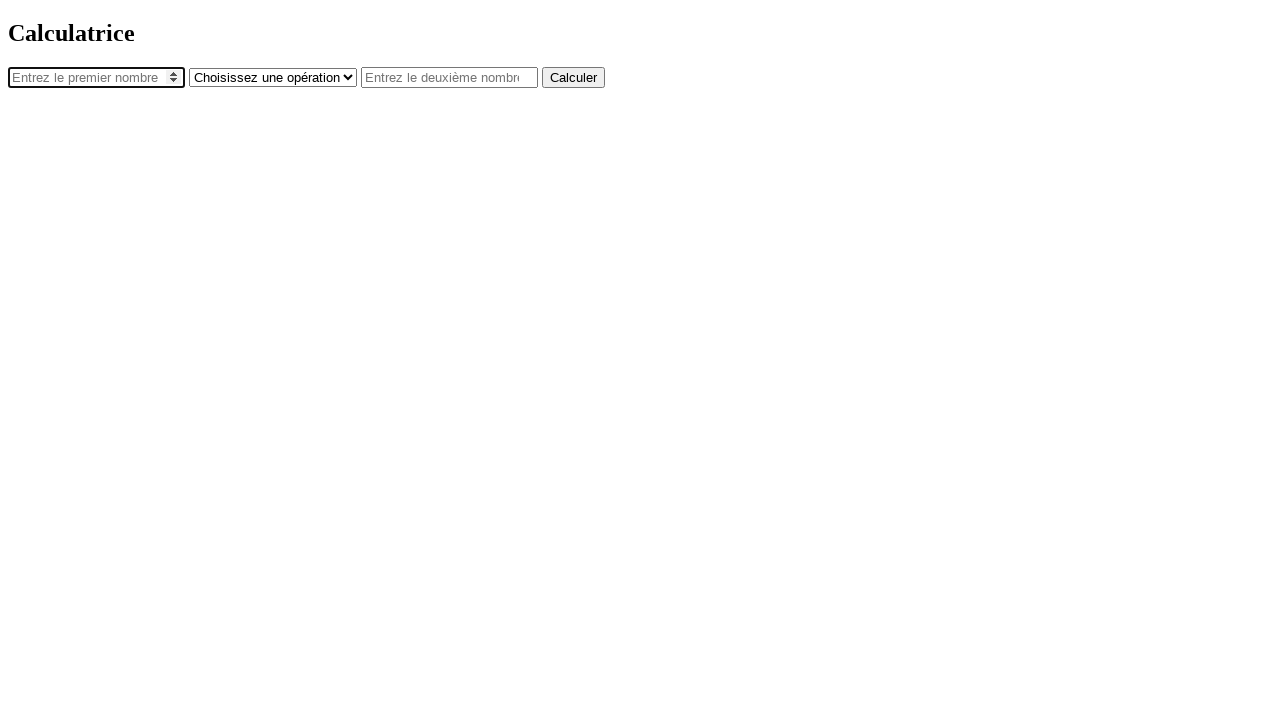

Entered '1' in first number field on #num1
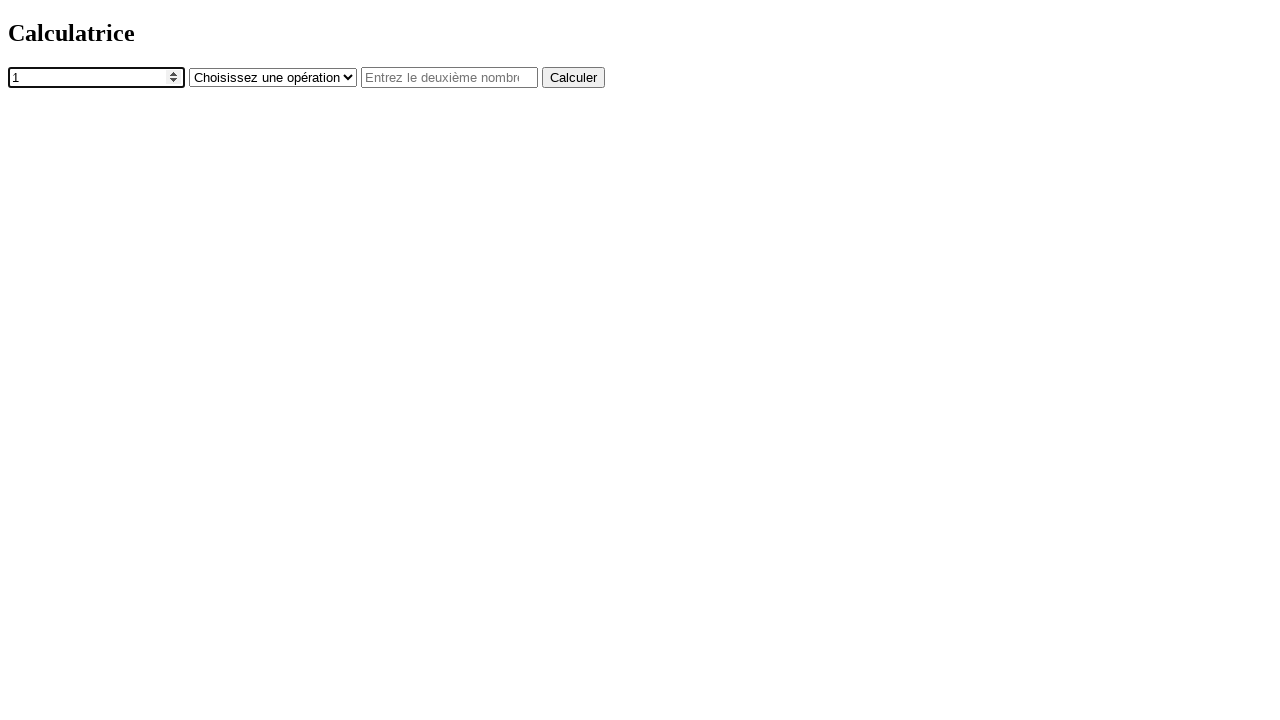

Clicked operator dropdown at (273, 77) on #operator
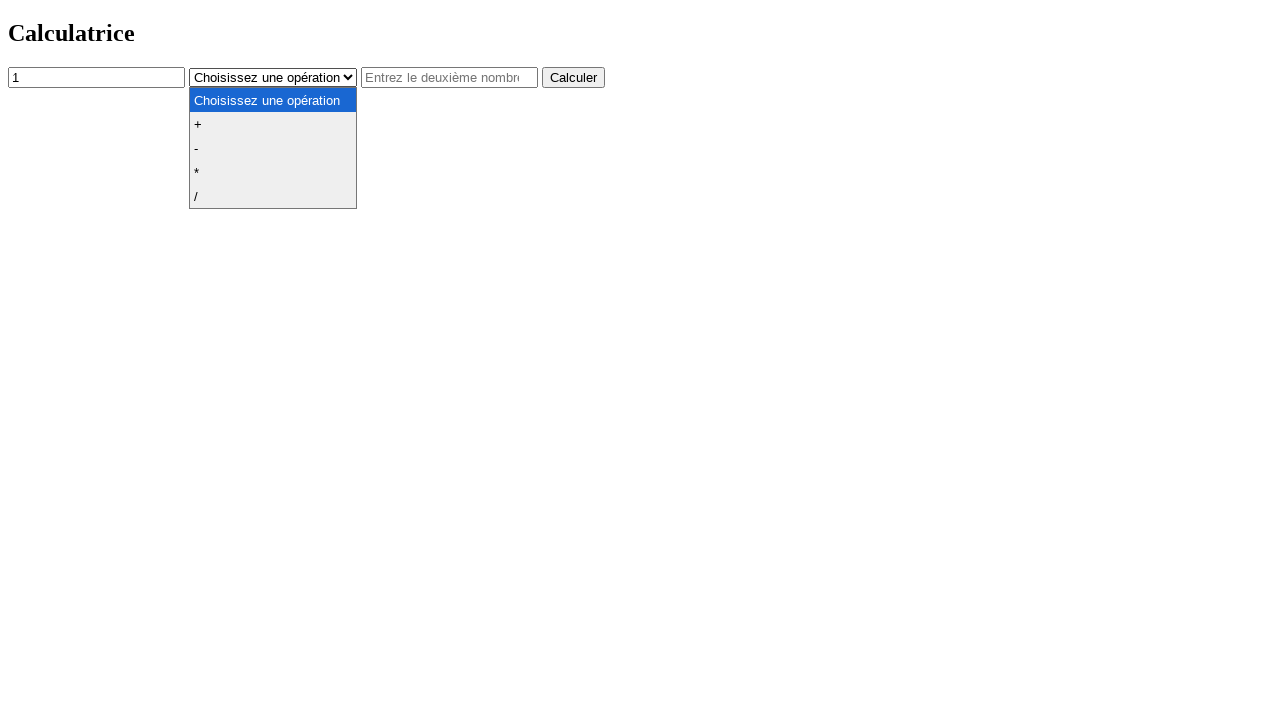

Selected '+' operator on #operator
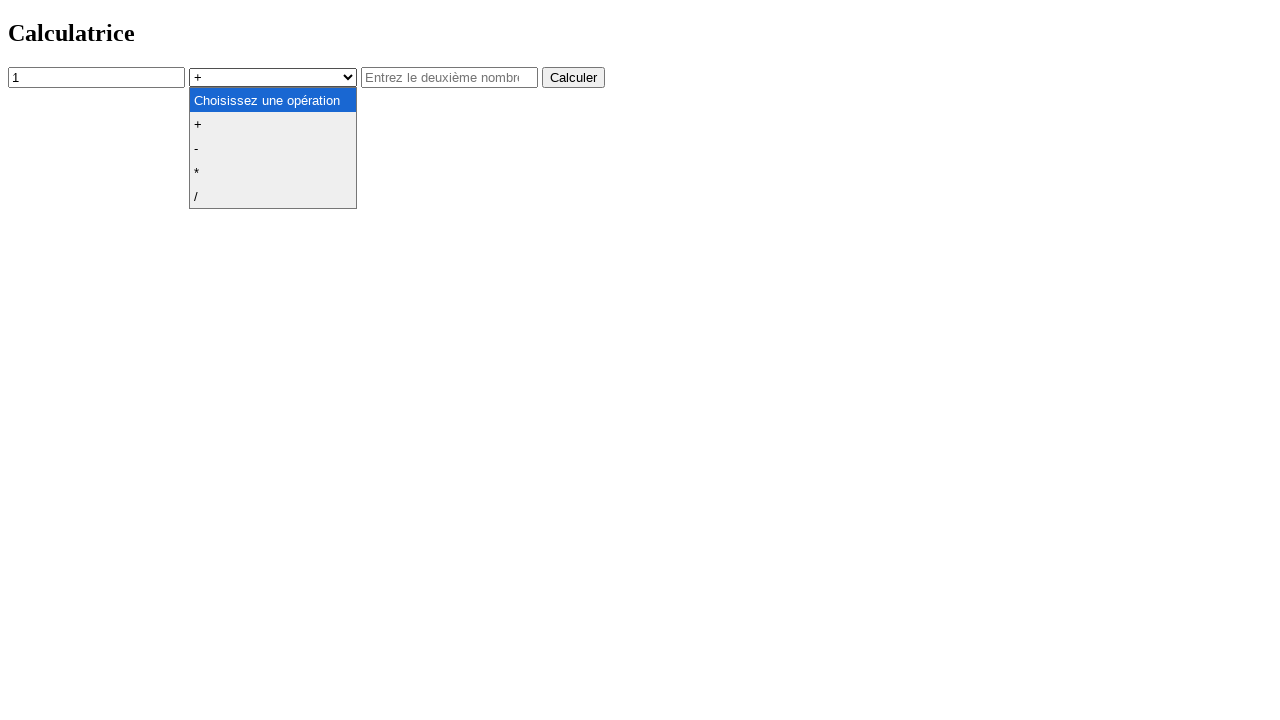

Clicked second number input field at (450, 77) on #num2
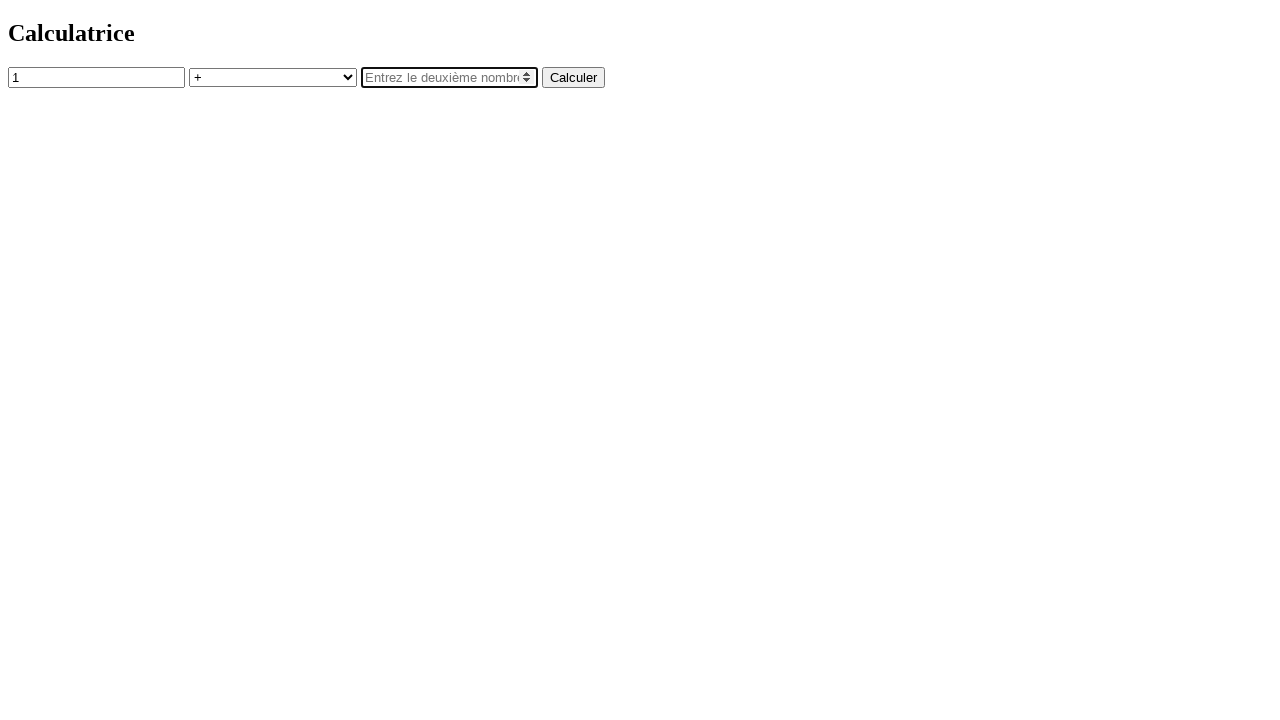

Entered '1' in second number field on #num2
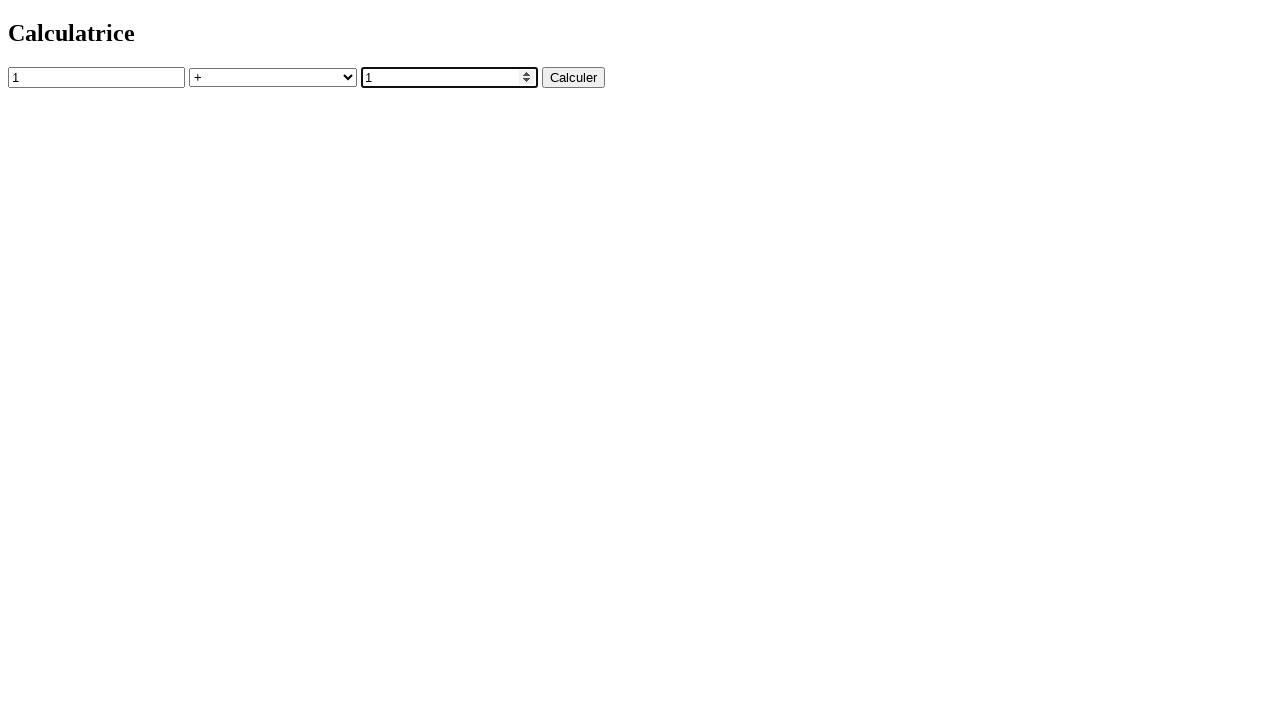

Clicked calculate button at (574, 77) on button
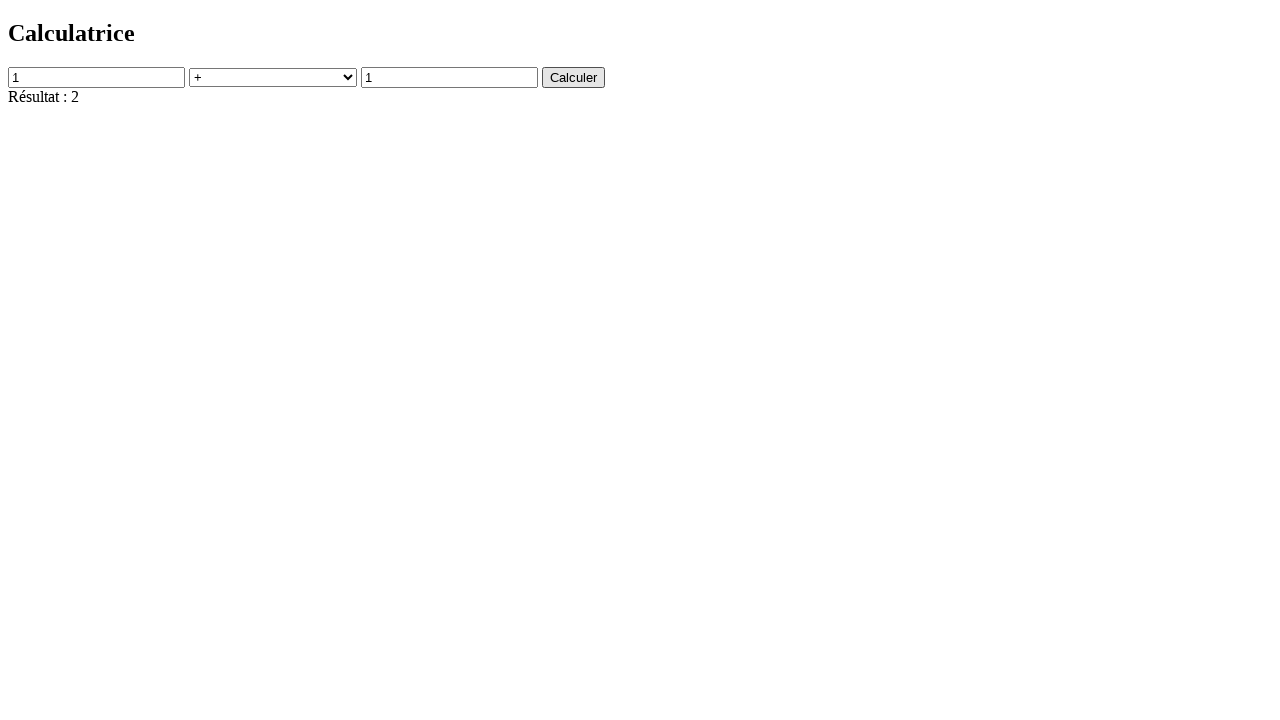

Result field loaded, displaying the calculation result
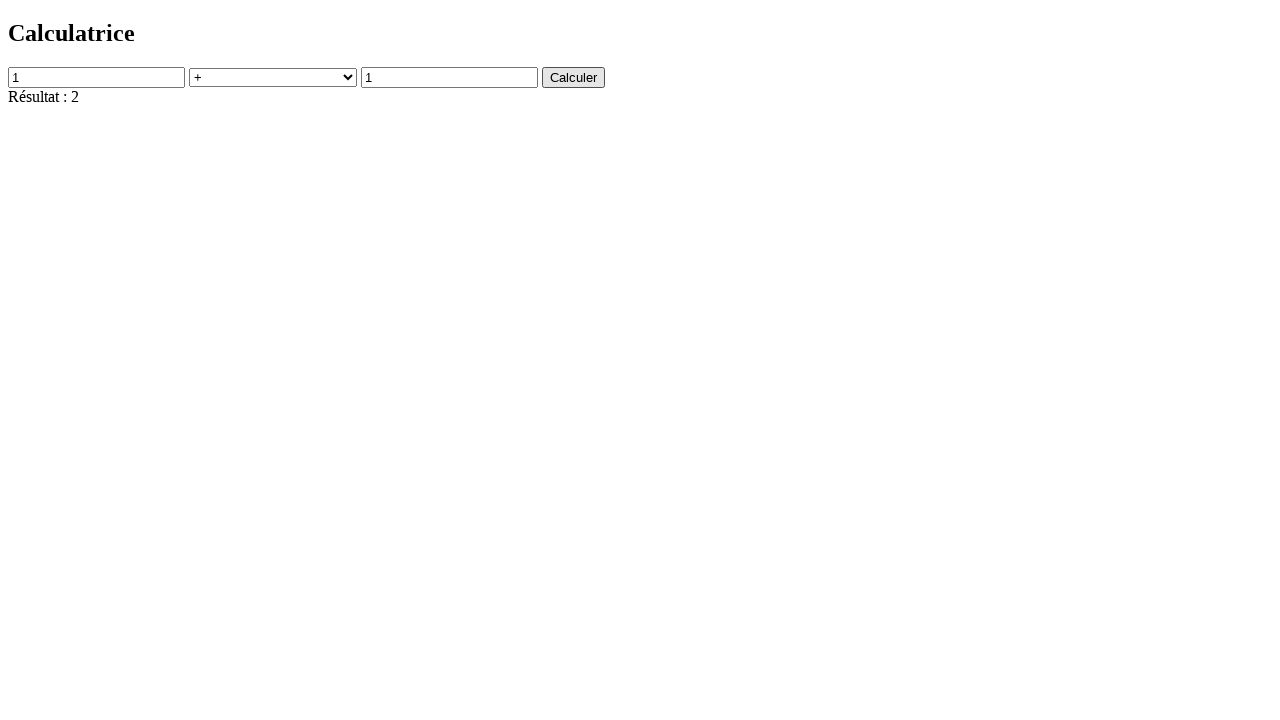

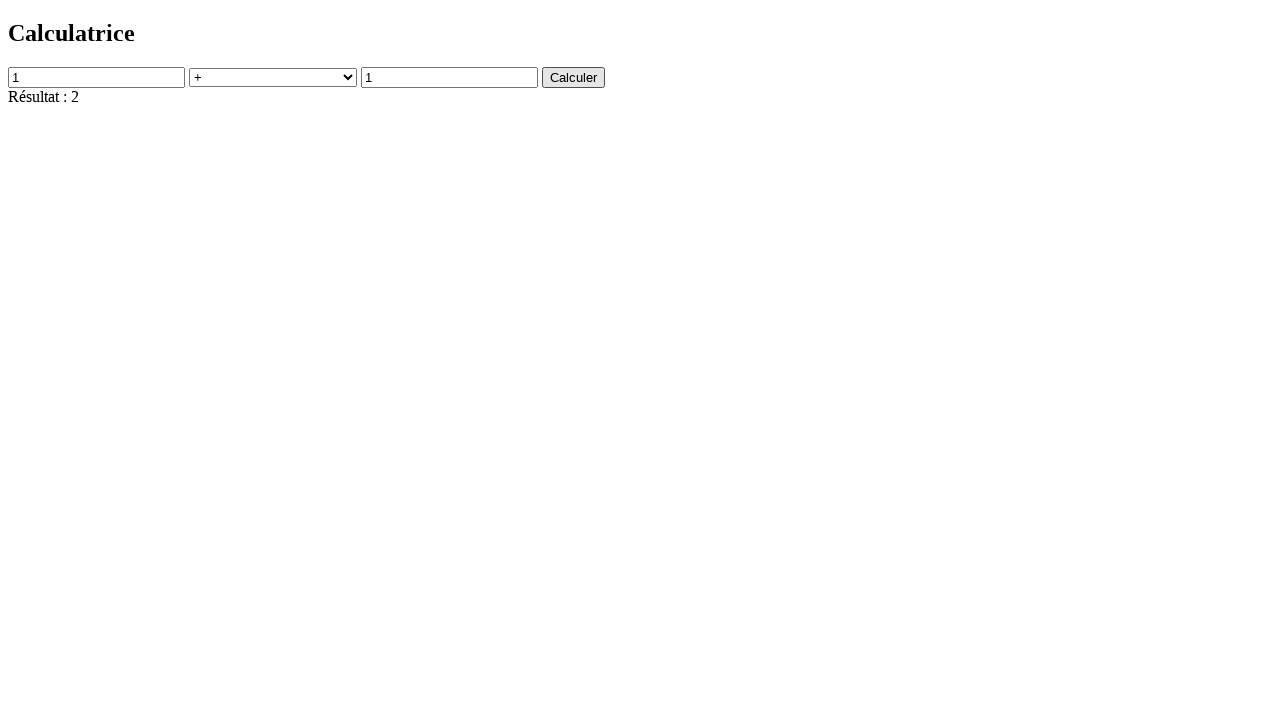